Tests textbox functionality by clearing and filling a text field multiple times with different values

Starting URL: https://omayo.blogspot.com/

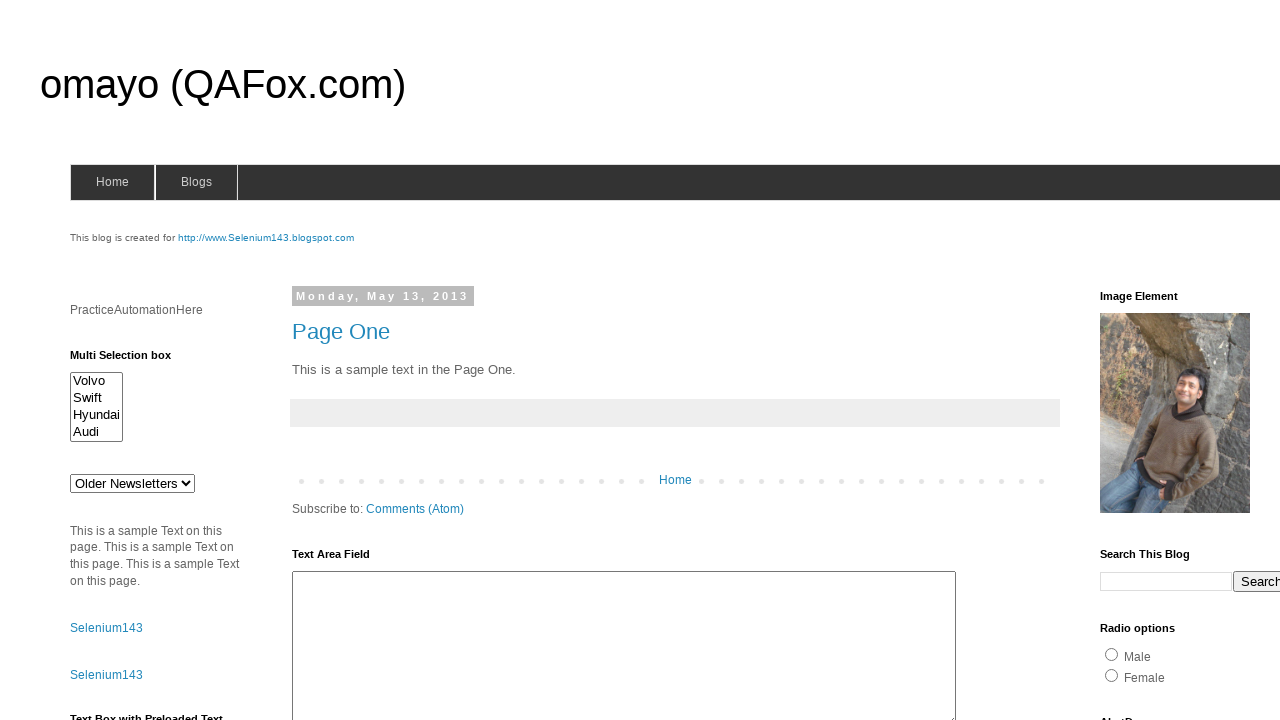

Cleared textbox1 on #textbox1
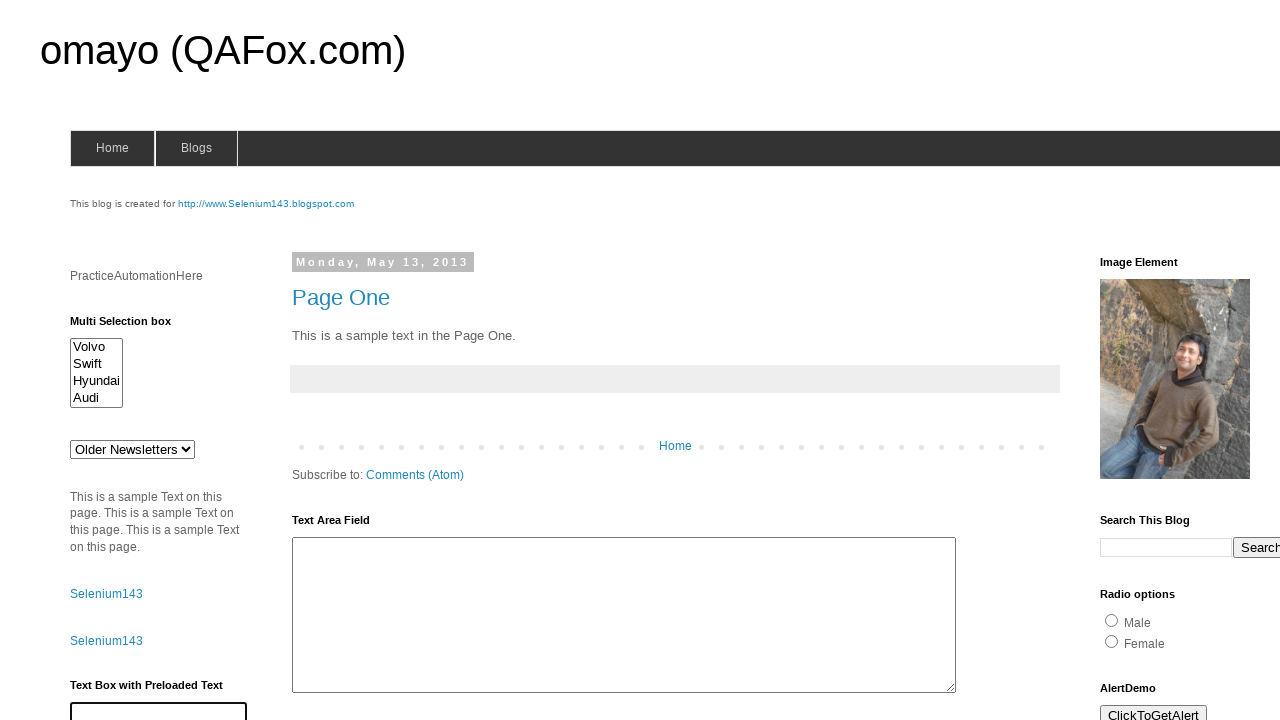

Filled textbox1 with 'Dev dutta' on #textbox1
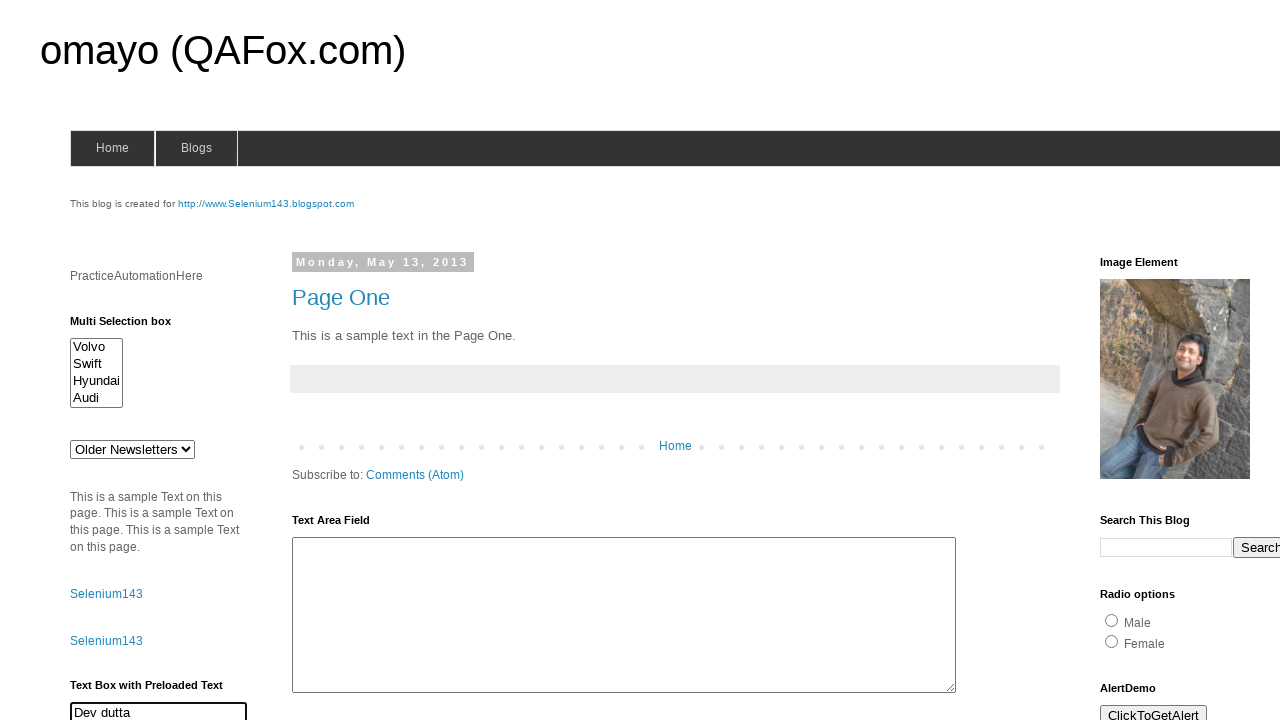

Cleared textbox1 again on #textbox1
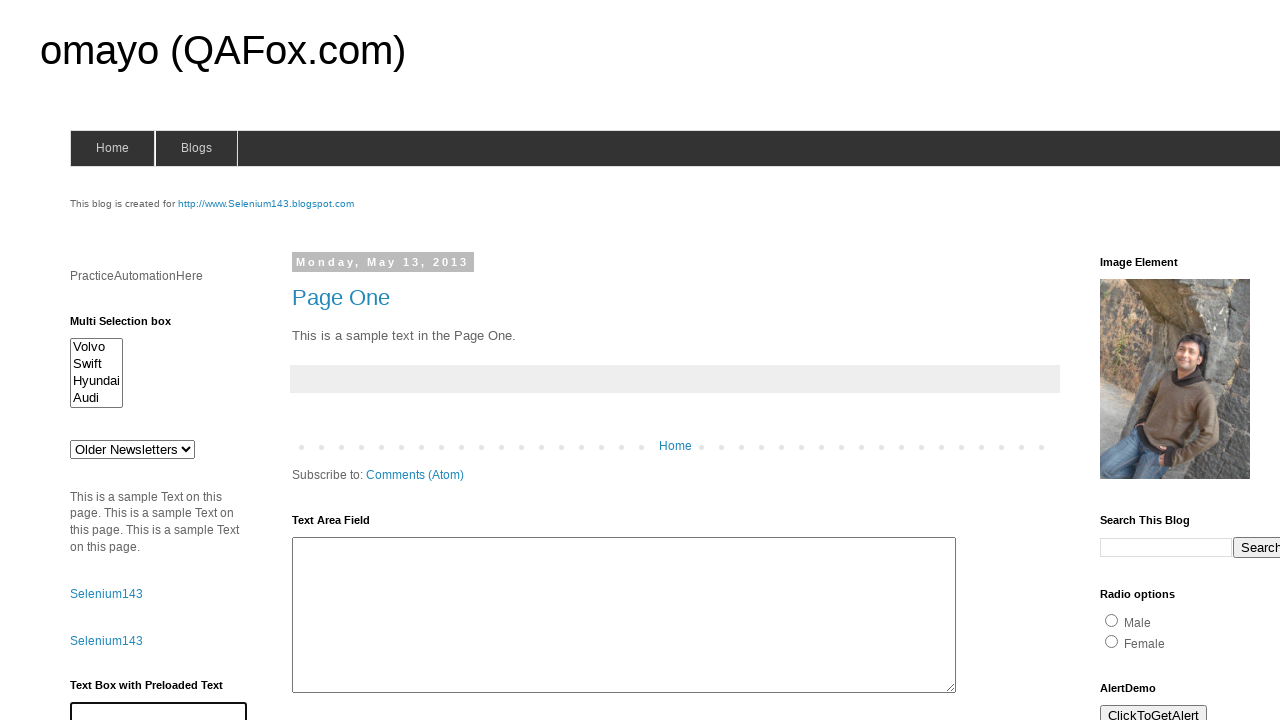

Filled textbox1 with 'selenium python' on #textbox1
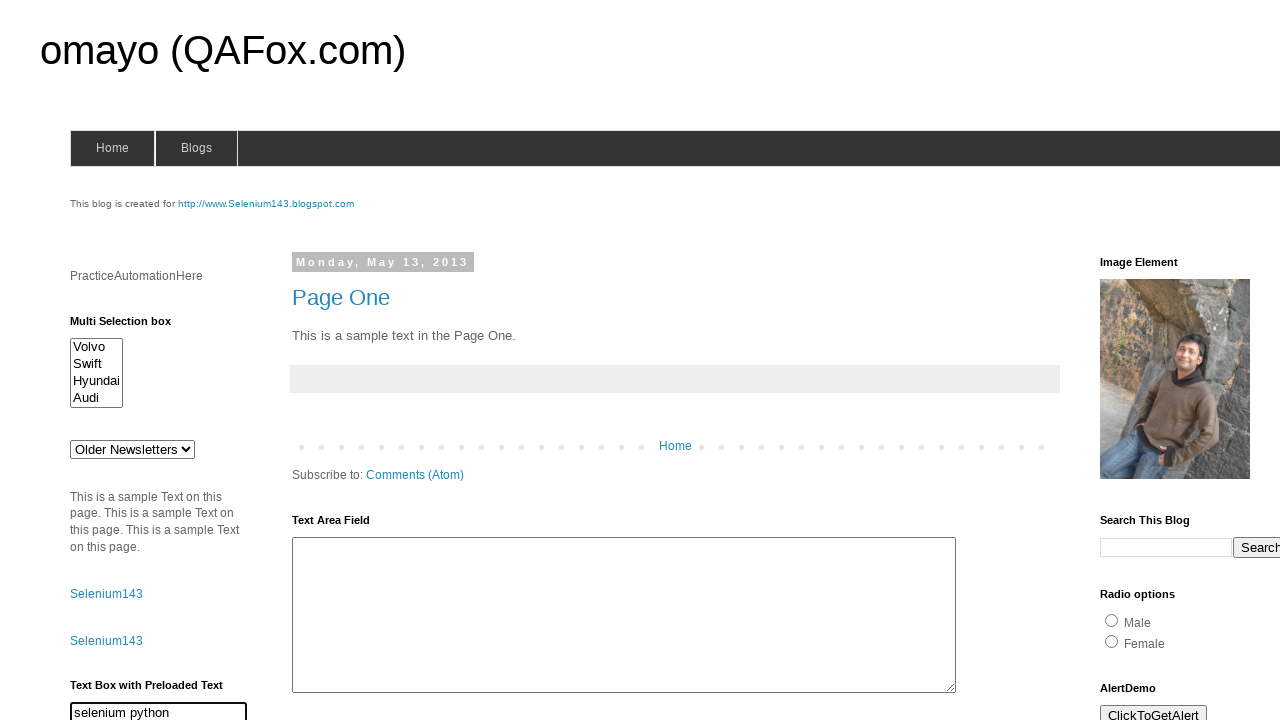

Cleared textbox1 a third time on #textbox1
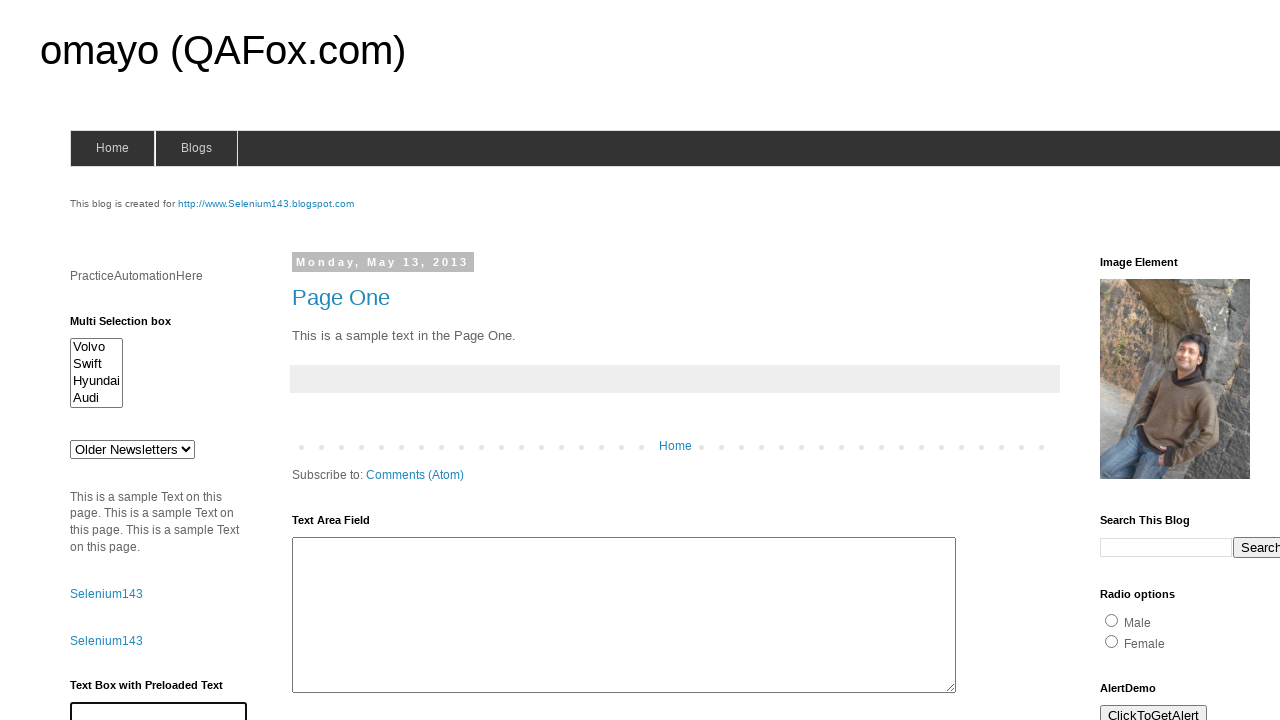

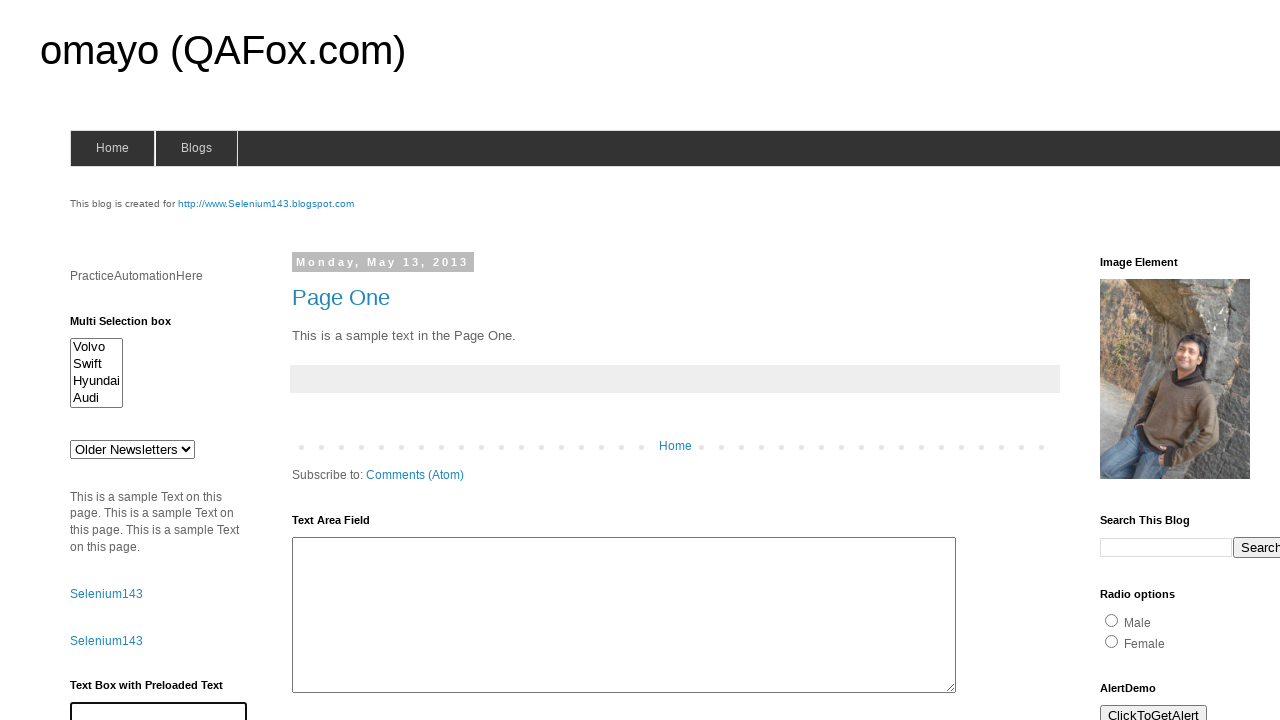